Tests Qwant search functionality by entering a search query and submitting the form

Starting URL: https://www.qwant.com

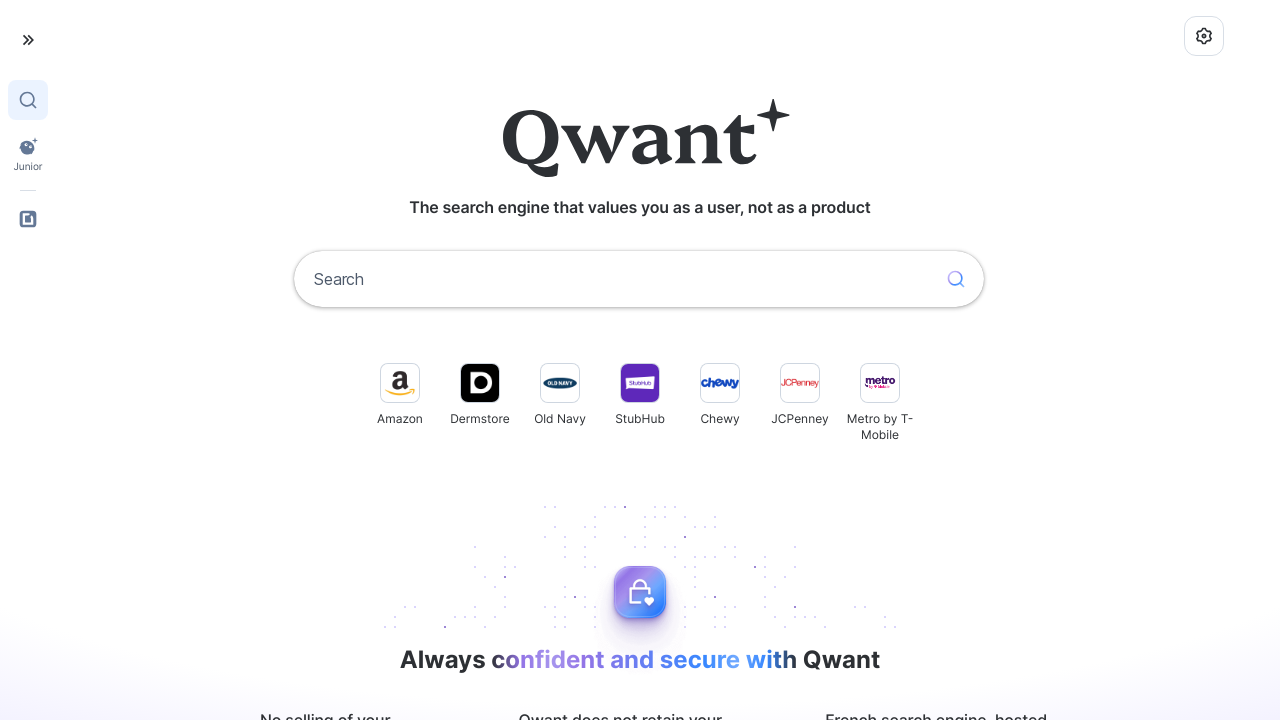

Filled search box with 'artificial intelligence ethics' on input[name='q']
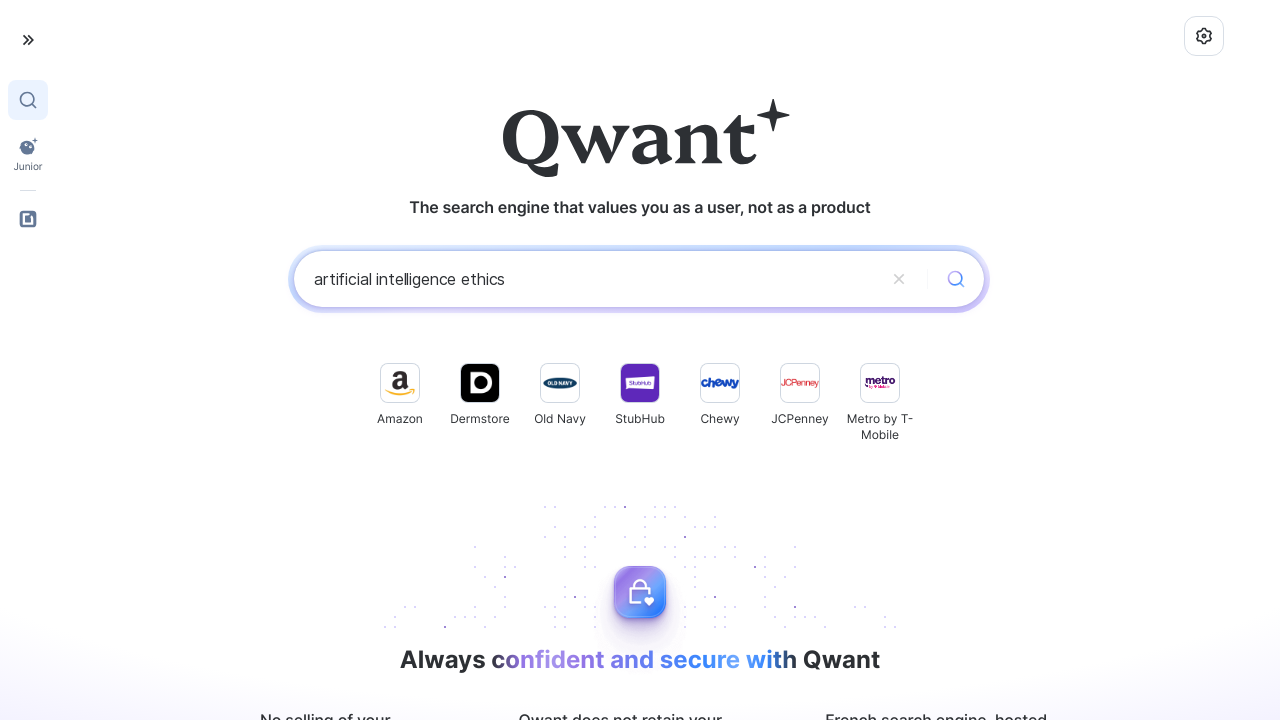

Pressed Enter to submit search query on input[name='q']
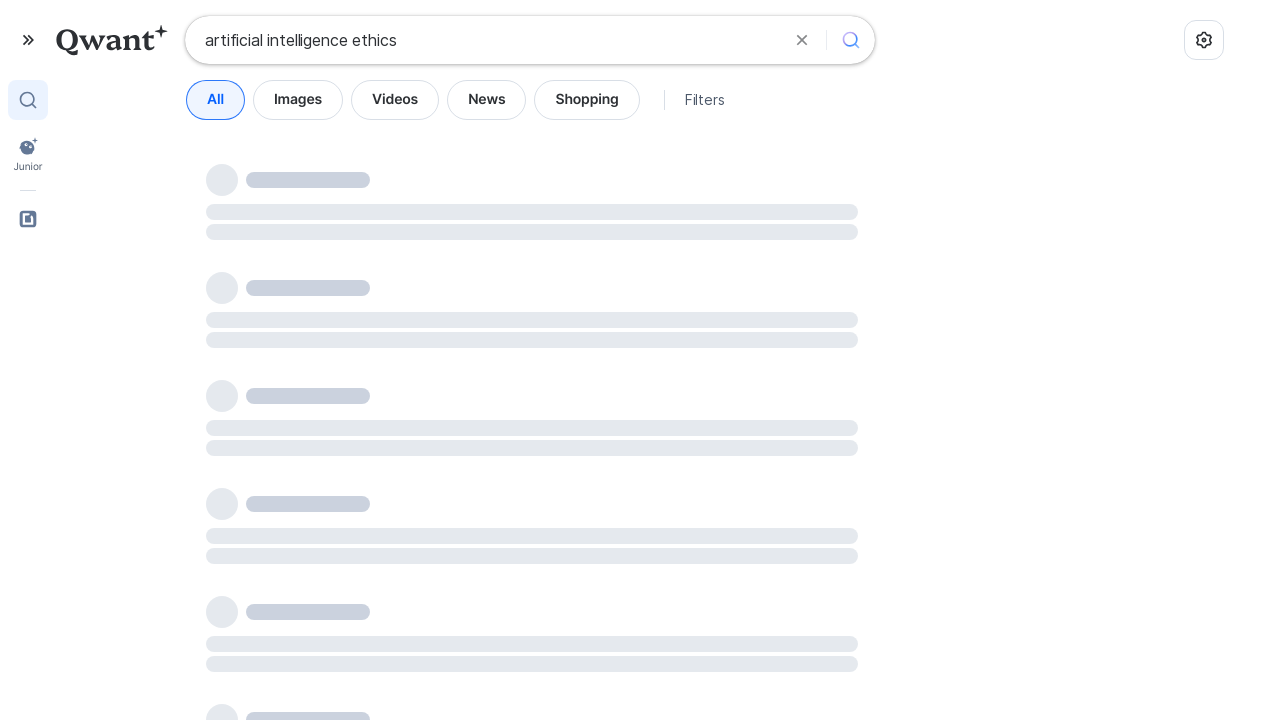

Search results page loaded (networkidle state reached)
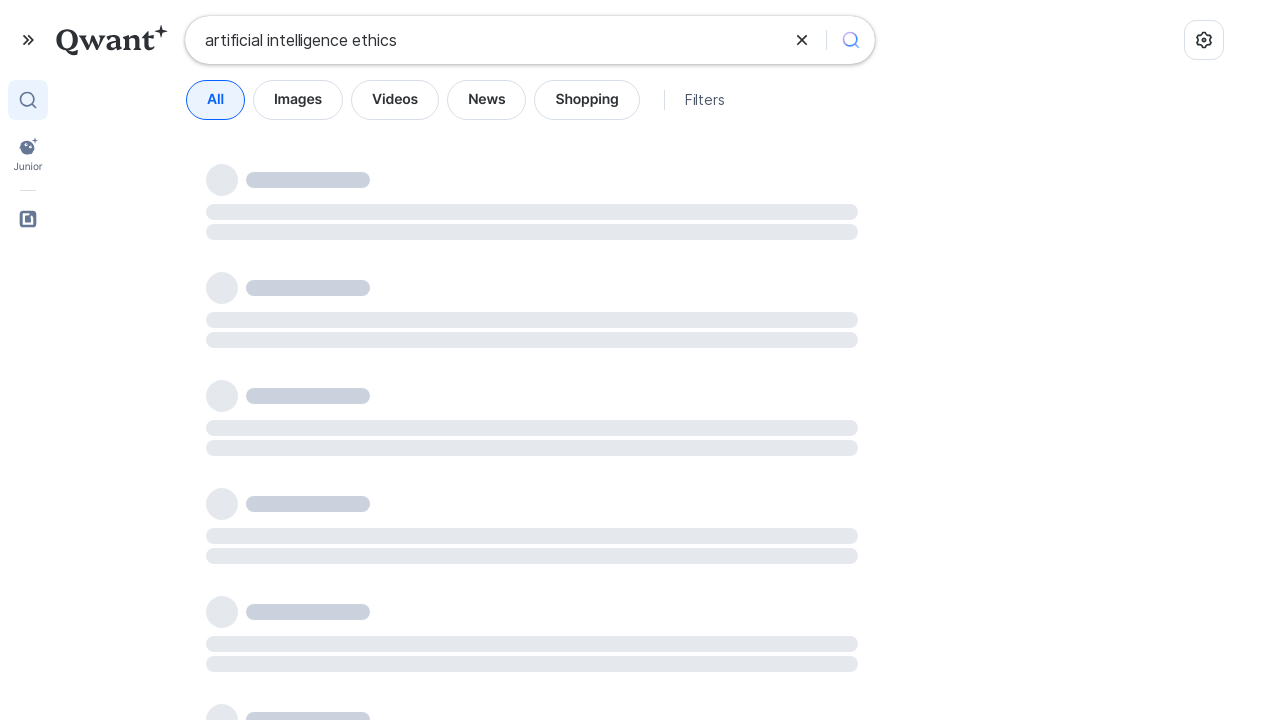

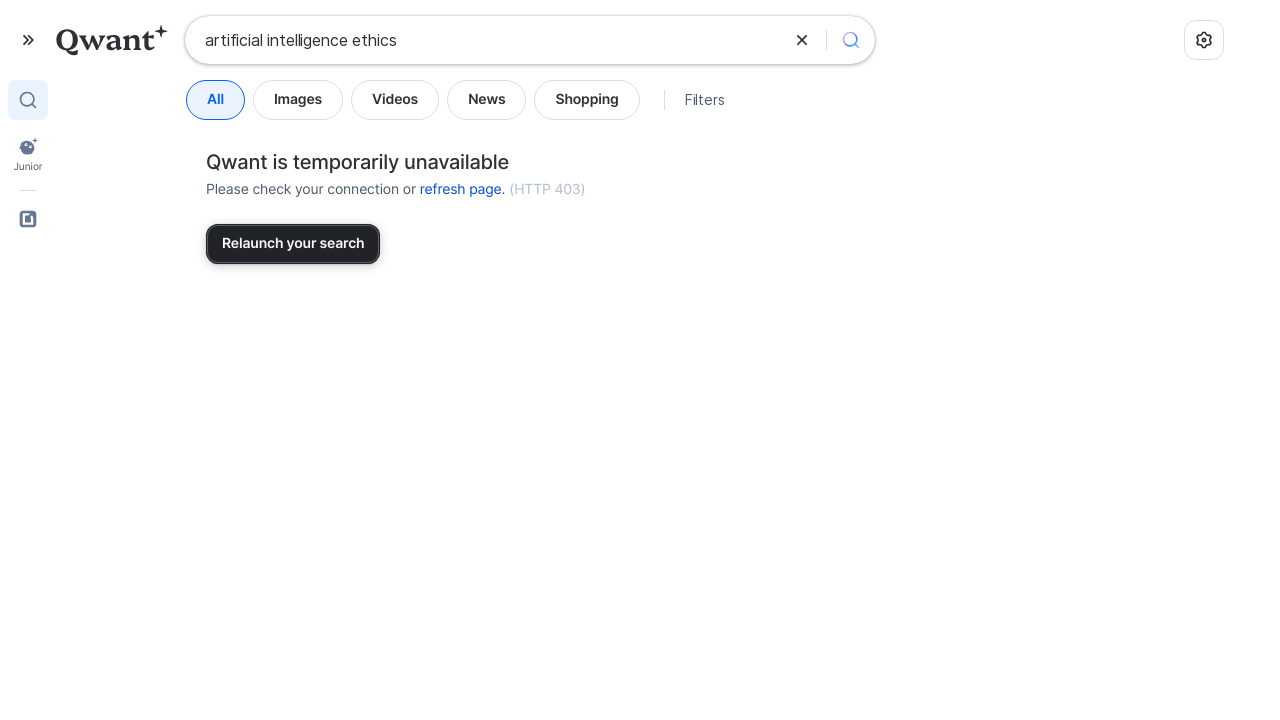